Tests iframe handling by clicking on Single Iframe tab, switching to the iframe context, entering text in a text box, switching back to main content, and clicking the Home button.

Starting URL: http://demo.automationtesting.in/Frames.html

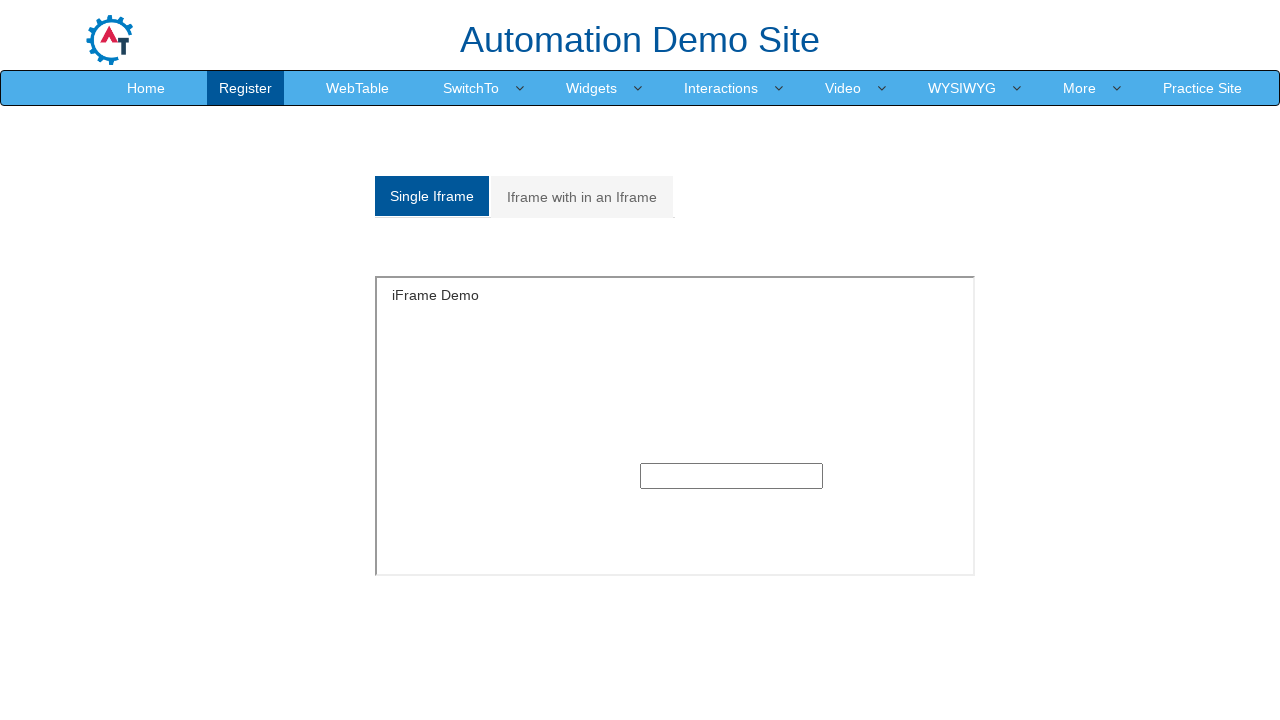

Clicked on Single Iframe tab at (432, 196) on a:text('Single Iframe ')
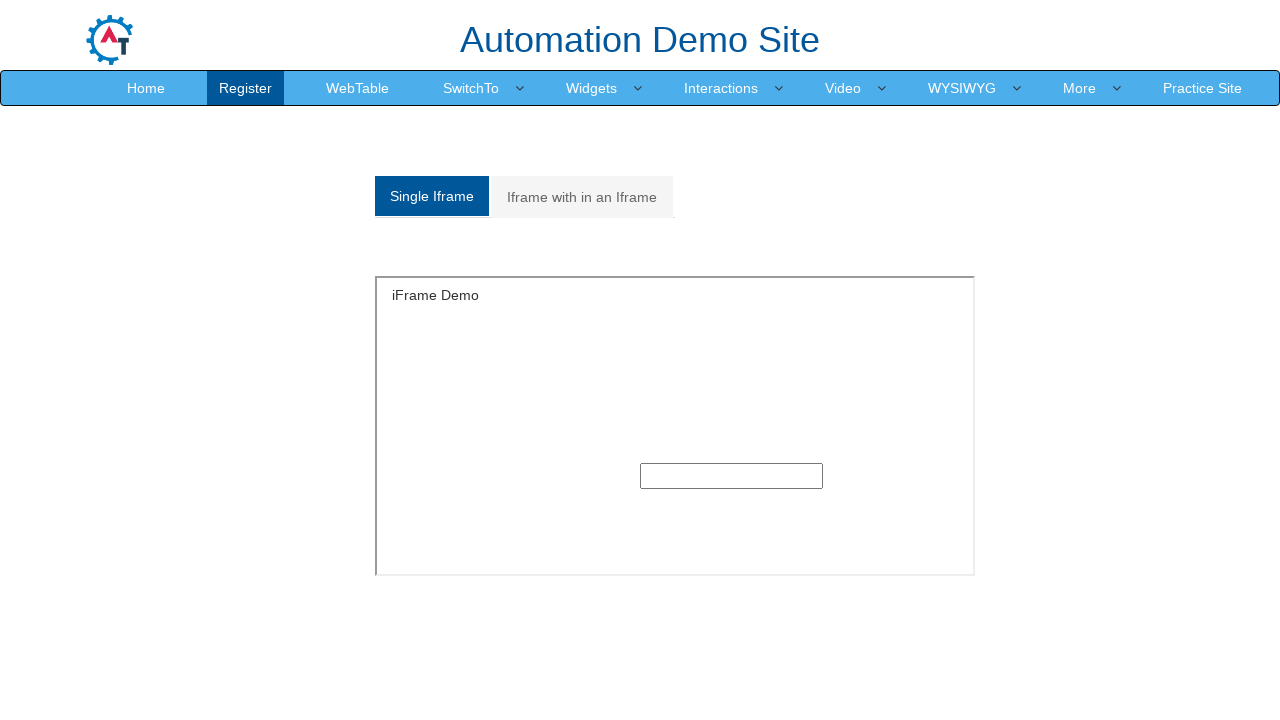

Located the iframe element with id 'singleframe'
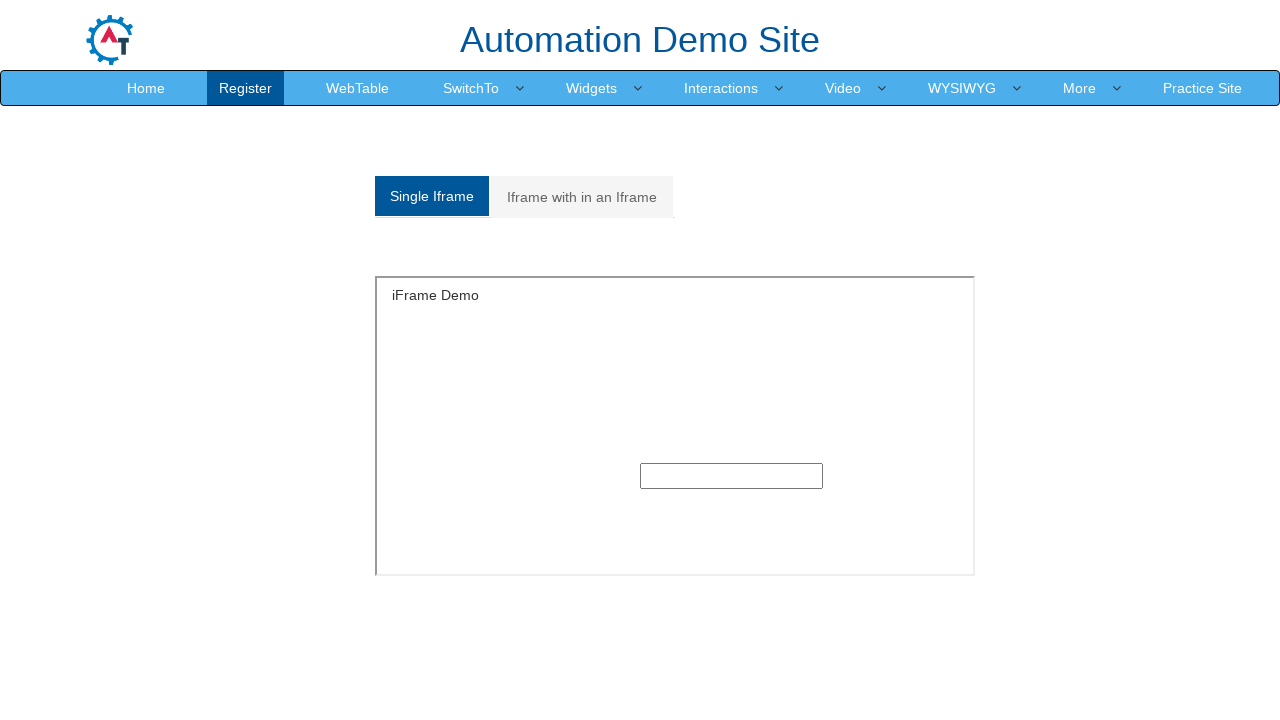

Entered 'Test Test Test' into the text input field inside the iframe on iframe#singleframe >> internal:control=enter-frame >> input[type='text']
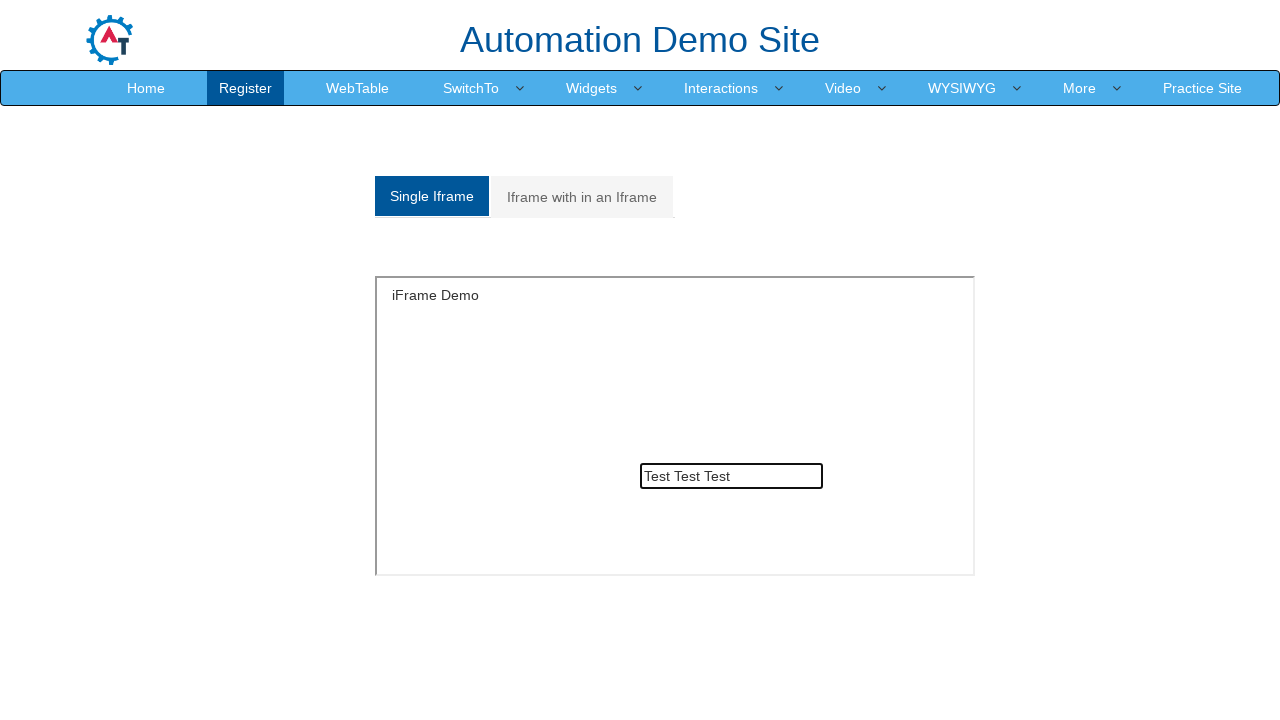

Clicked Home button to navigate back to main content at (146, 88) on a:text('Home')
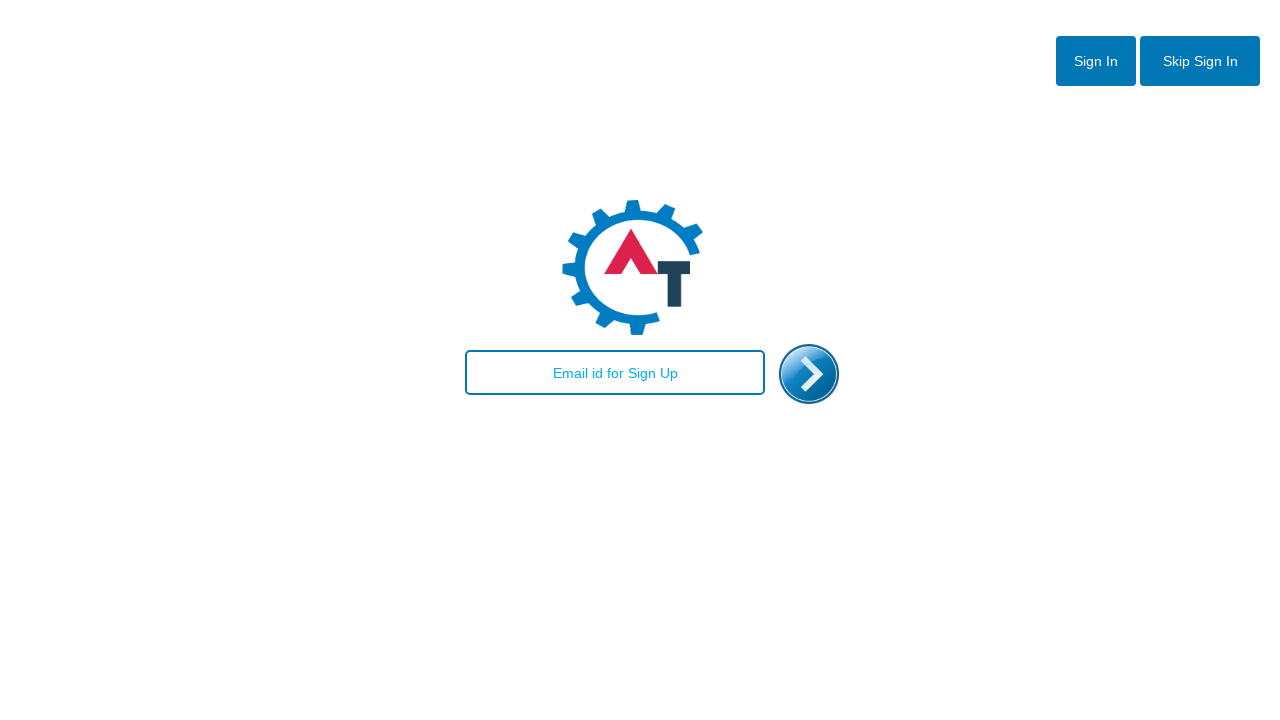

Page finished loading after navigating home
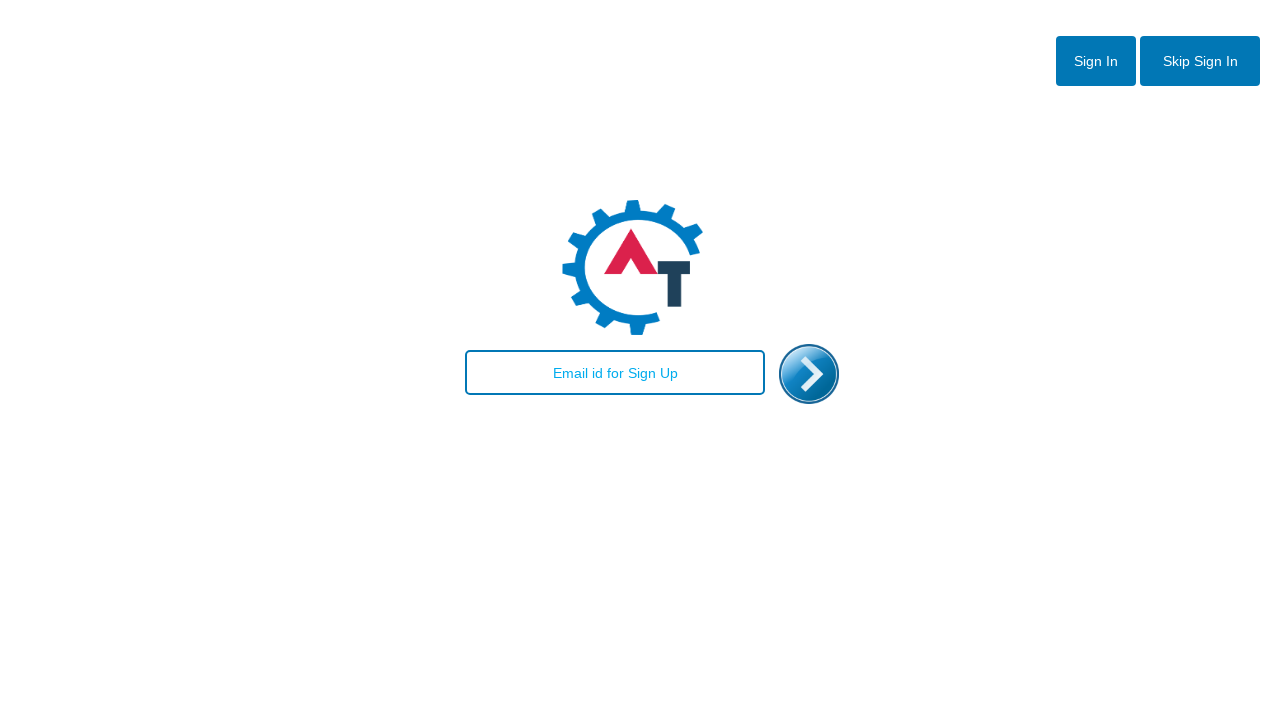

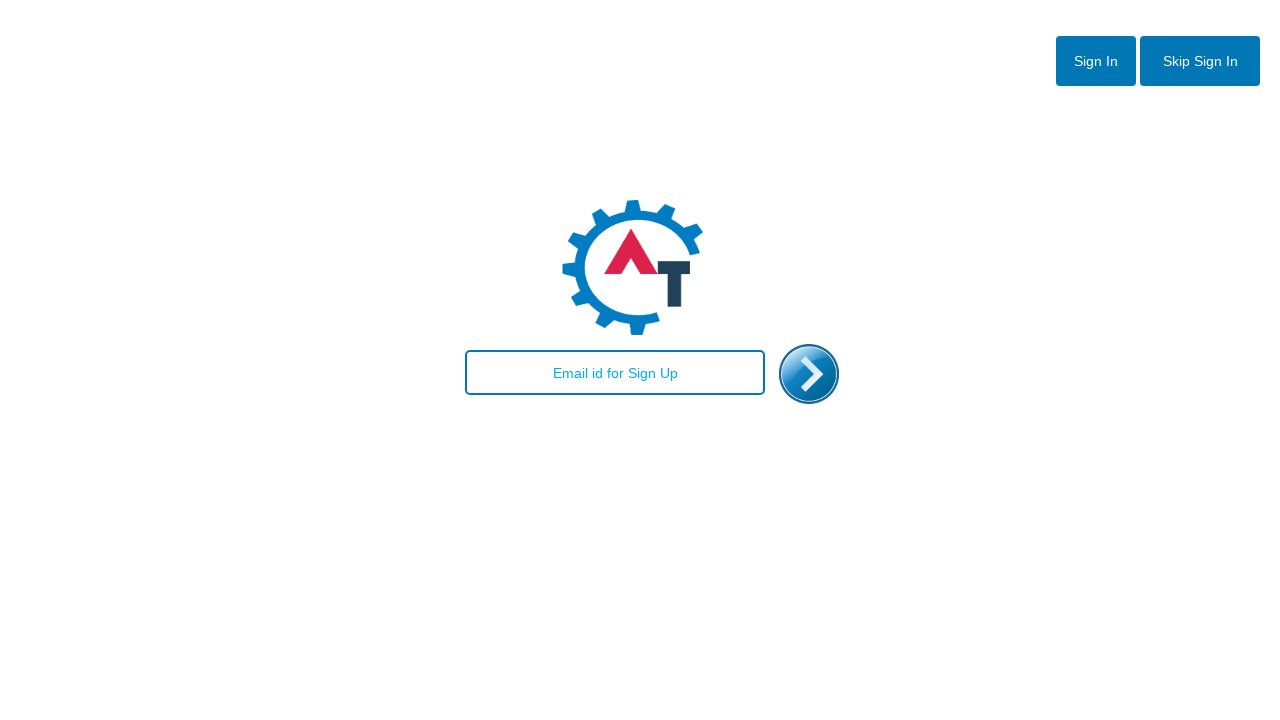